Navigates to OpenCart demo site and verifies that anchor elements are present on the page

Starting URL: http://opencart.abstracta.us/

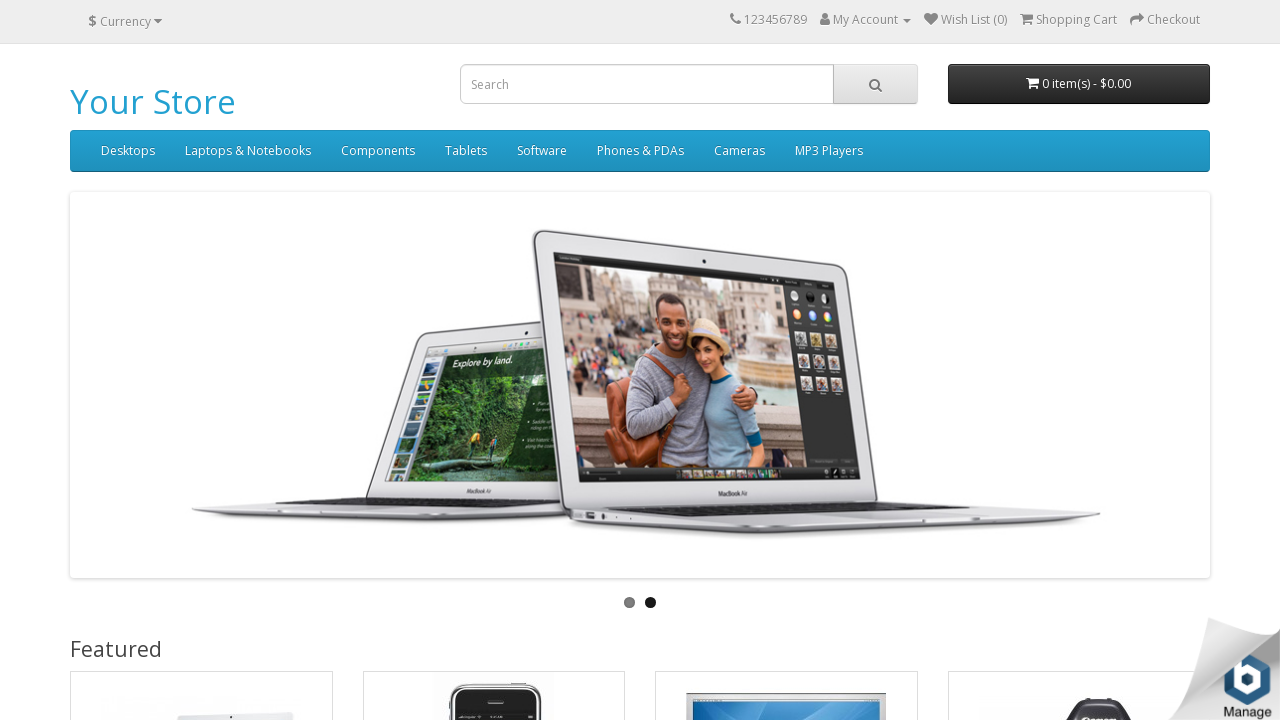

Navigated to OpenCart demo site at http://opencart.abstracta.us/
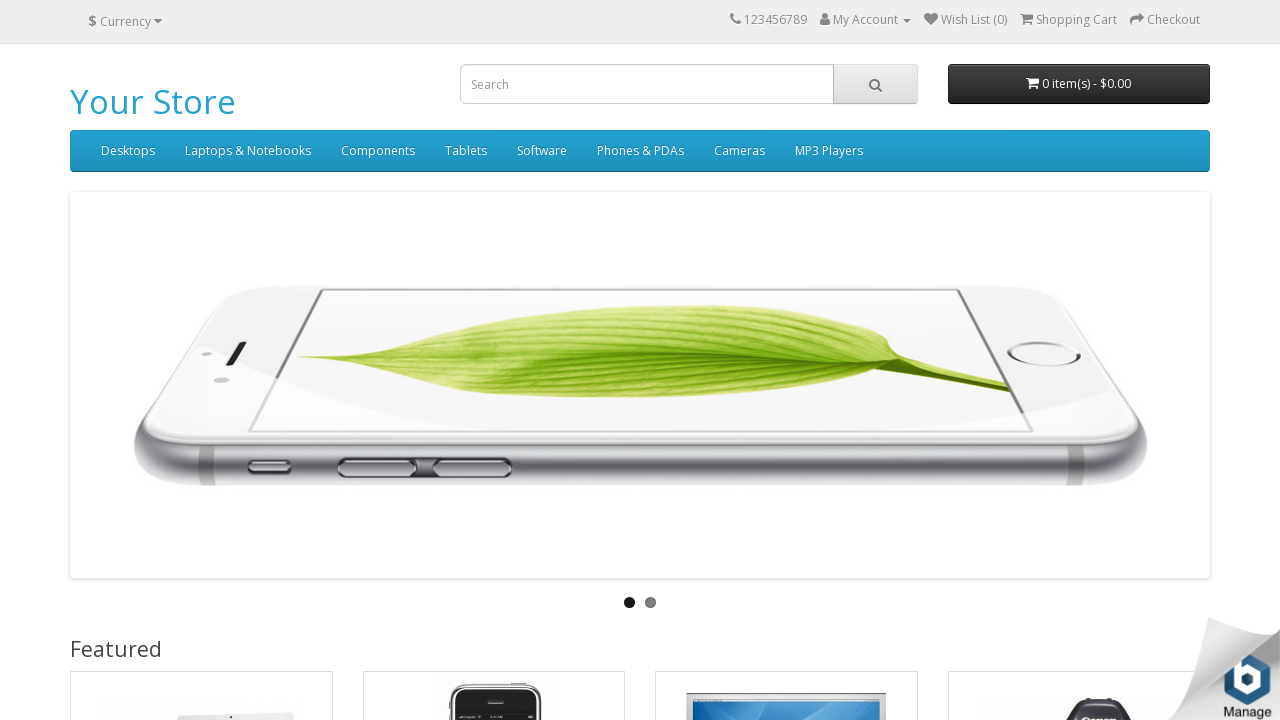

Waited for anchor elements to be present on the page
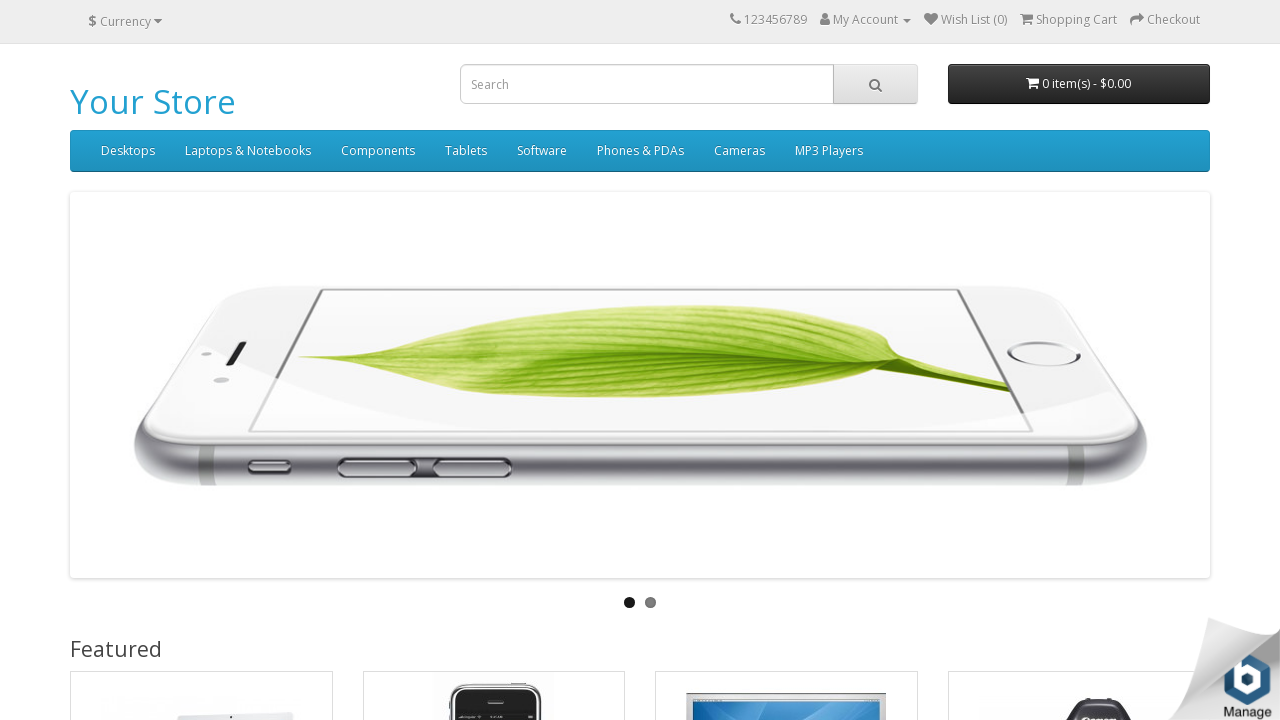

Verified that 74 anchor elements are present on the page
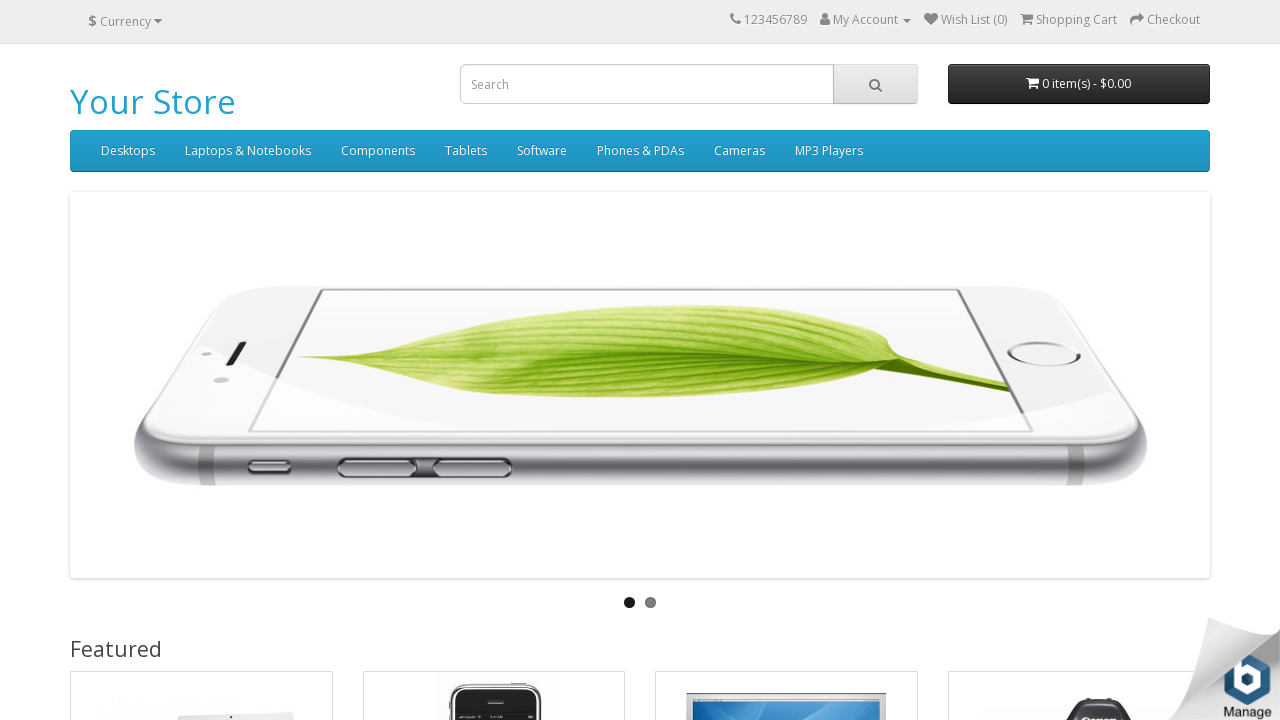

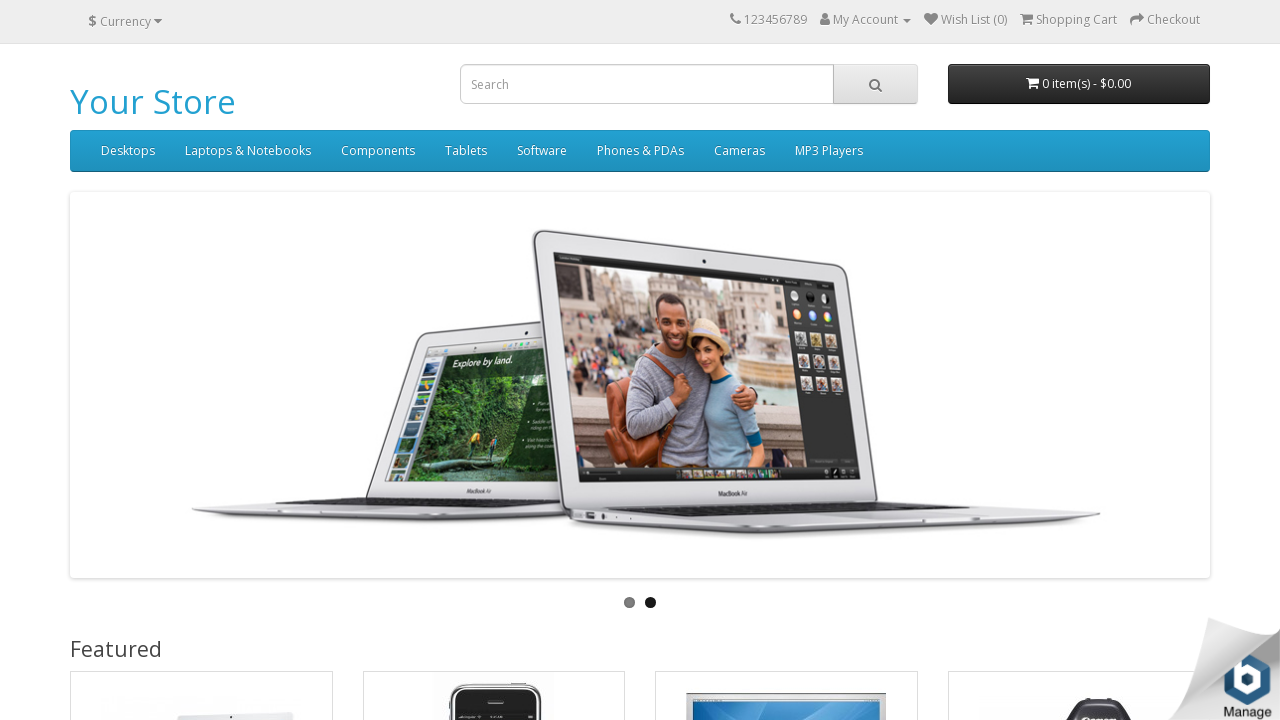